Tests radio button selection functionality by clicking on a radio button and verifying the selection text

Starting URL: https://demoqa.com/radio-button

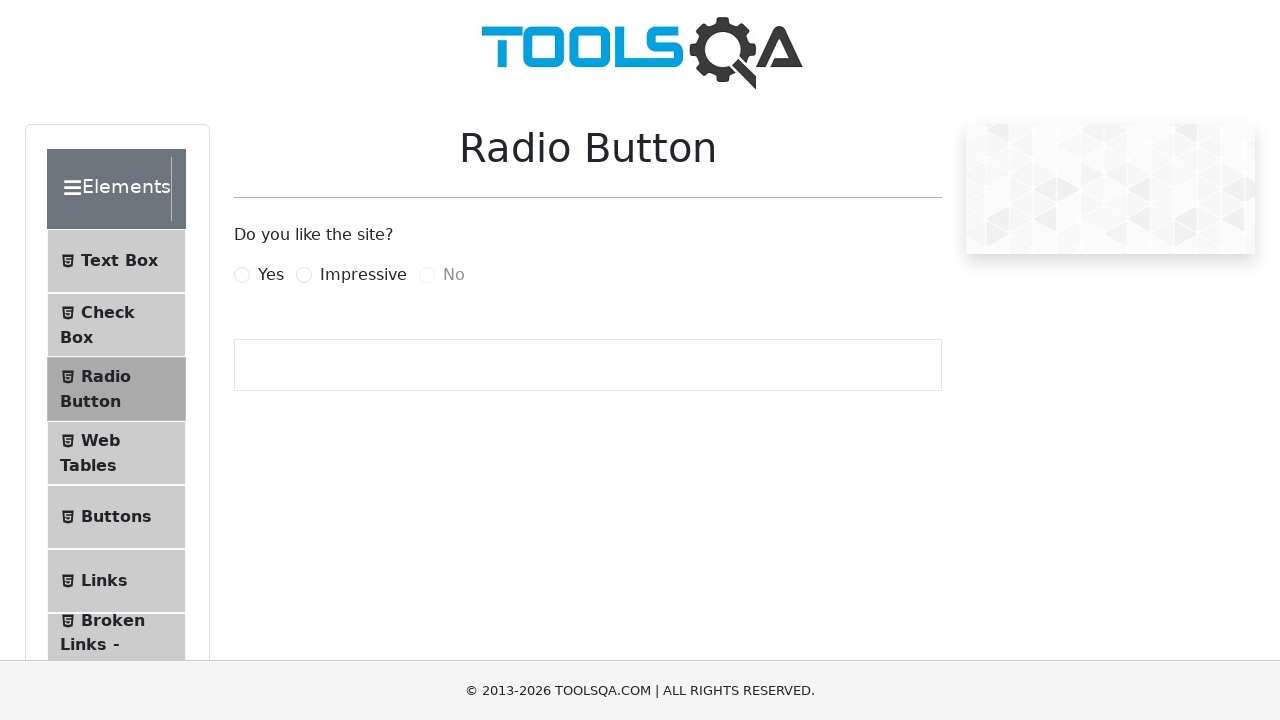

Clicked the 'Yes' radio button label at (271, 275) on label[for='yesRadio']
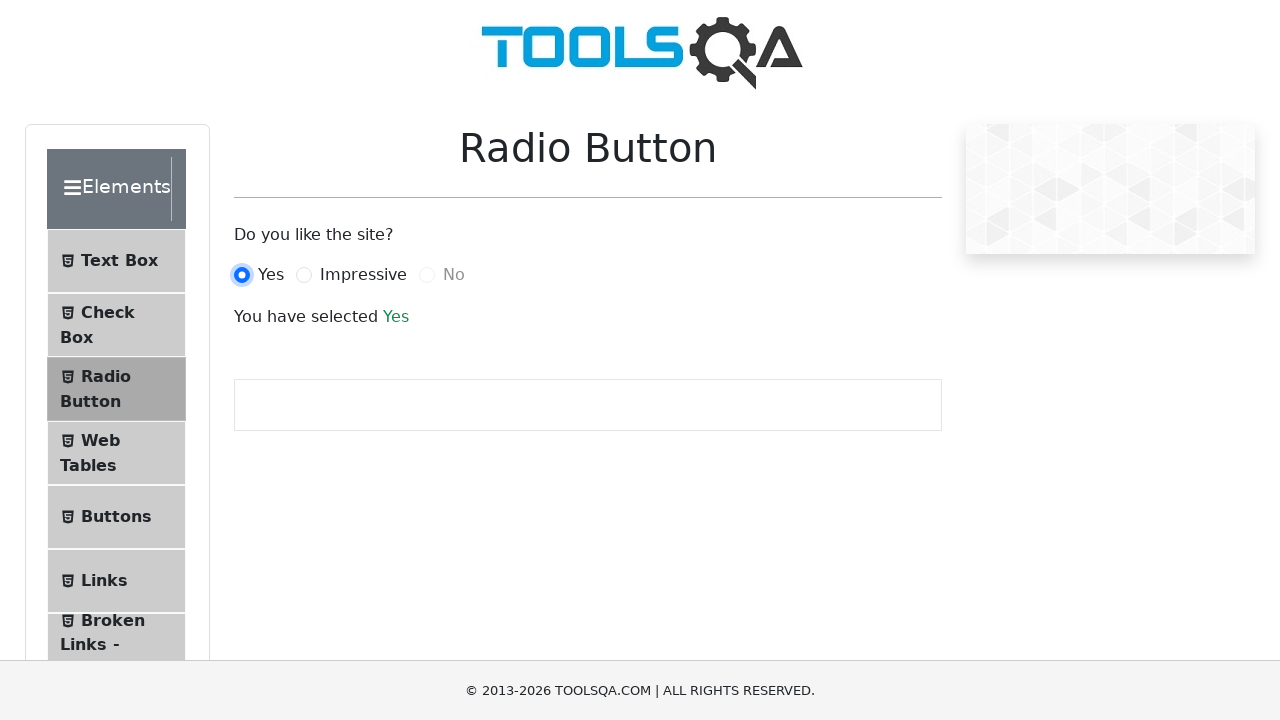

Radio button selection result text appeared
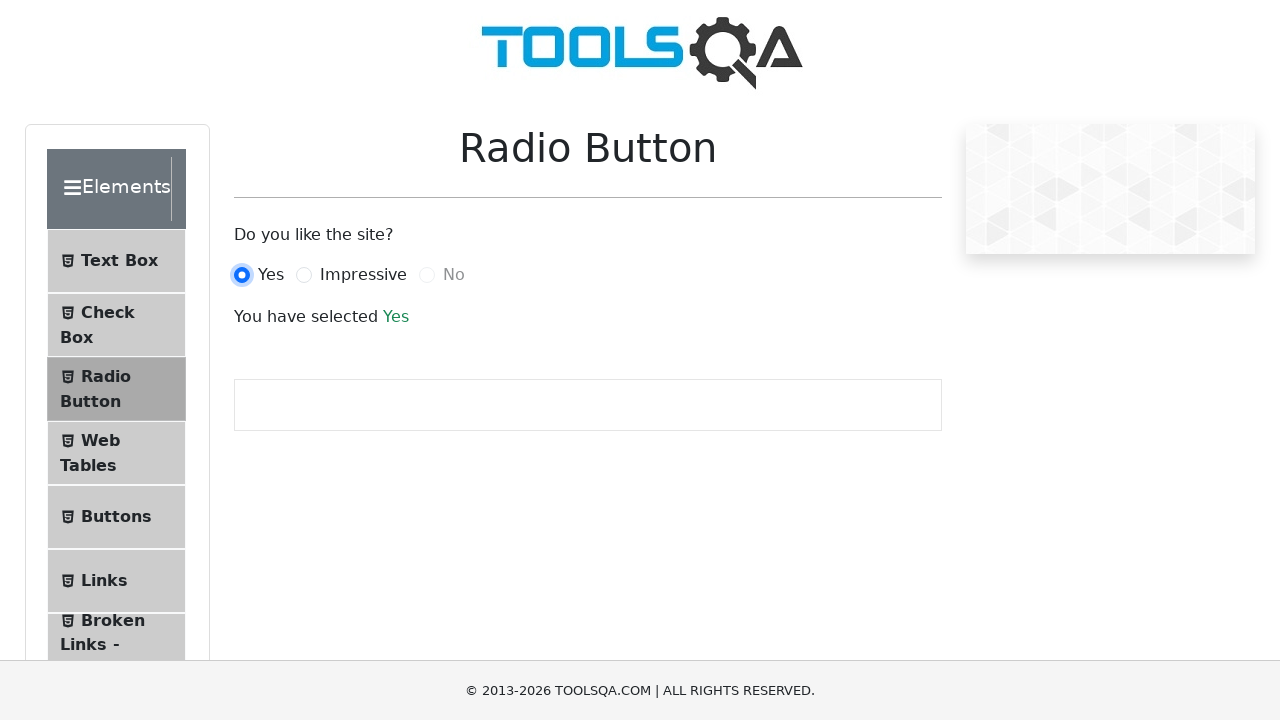

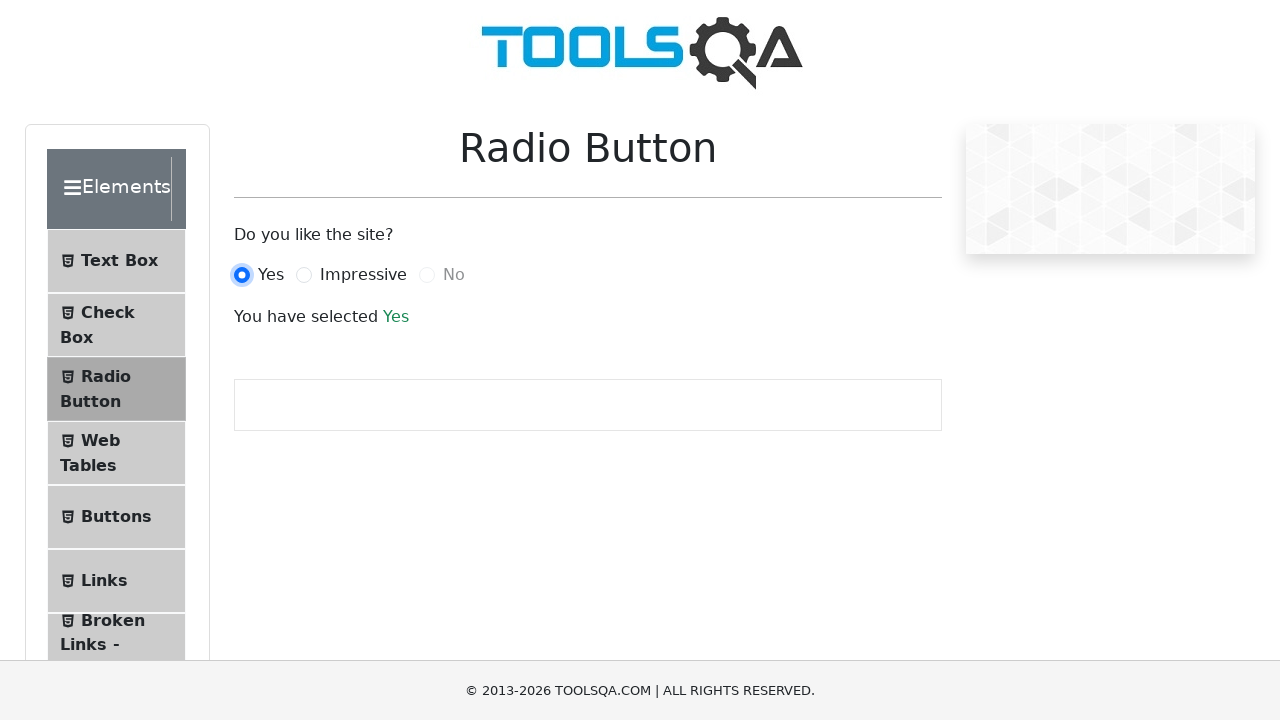